Tests calendar widget interaction by opening a date picker, navigating to October month, and selecting the 10th day

Starting URL: https://seleniumpractise.blogspot.com/2016/08/how-to-handle-calendar-in-selenium.html

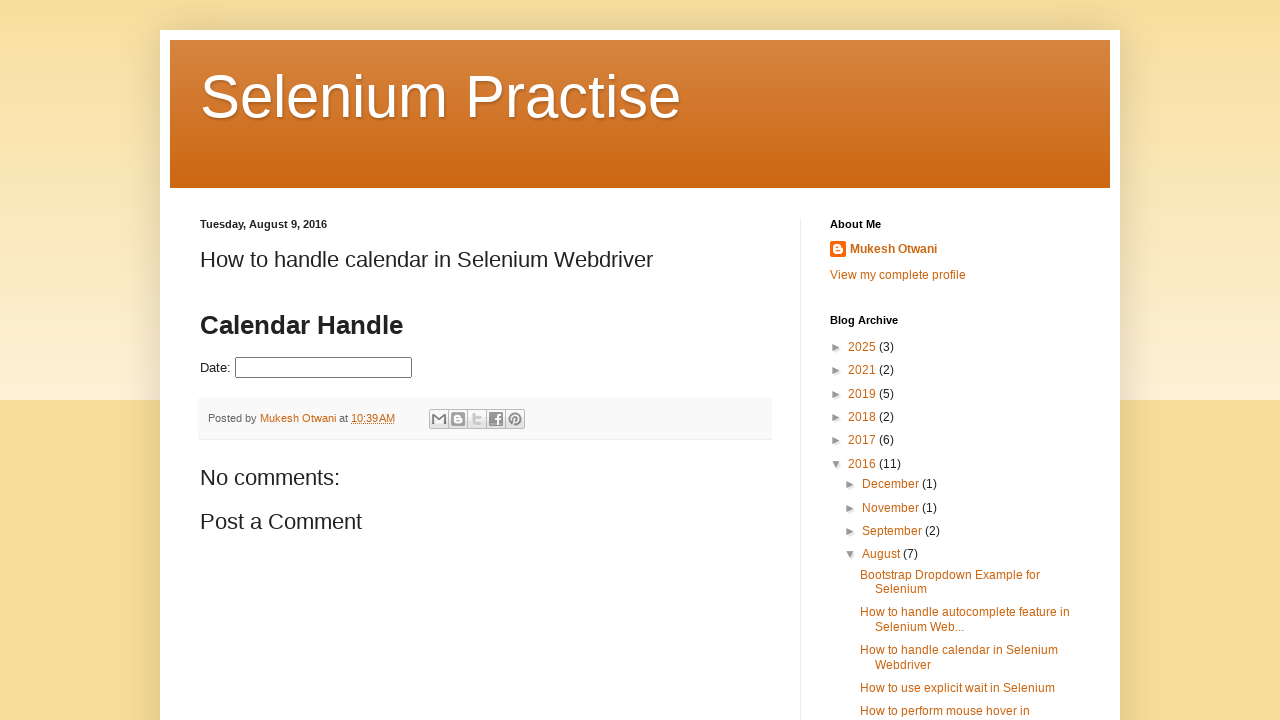

Opened the date picker calendar widget at (324, 368) on #datepicker
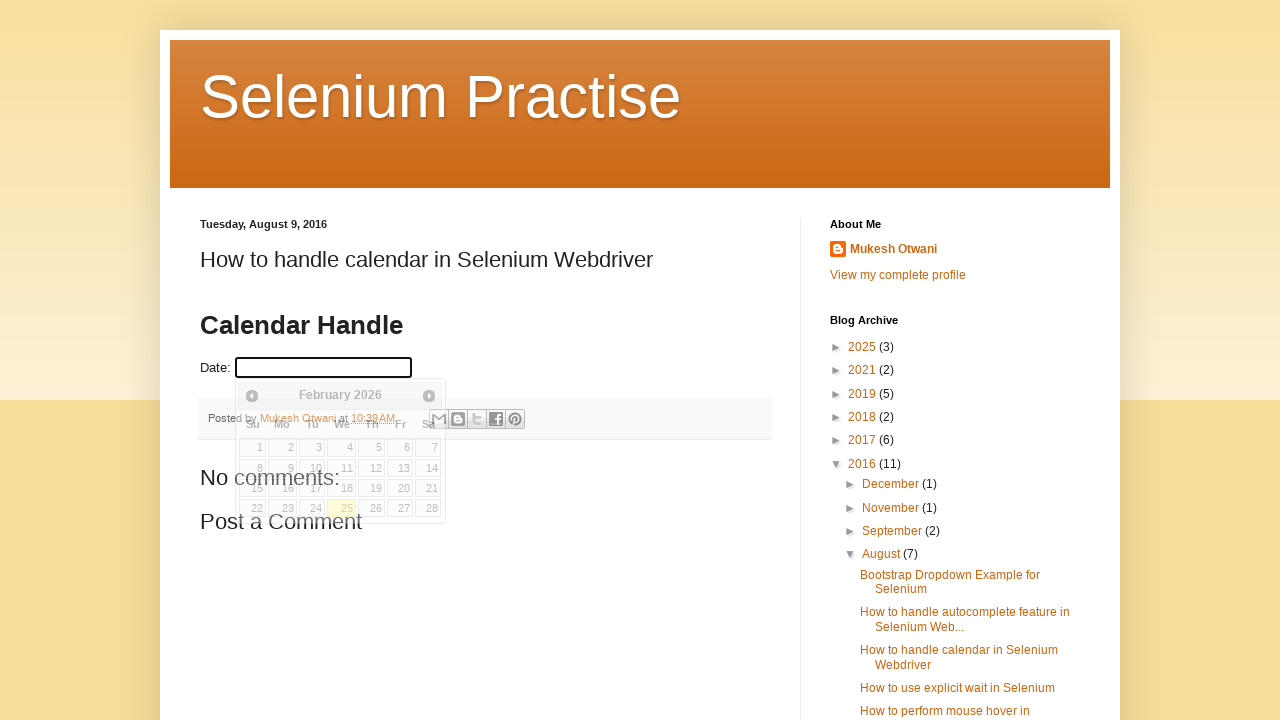

Retrieved current month: February
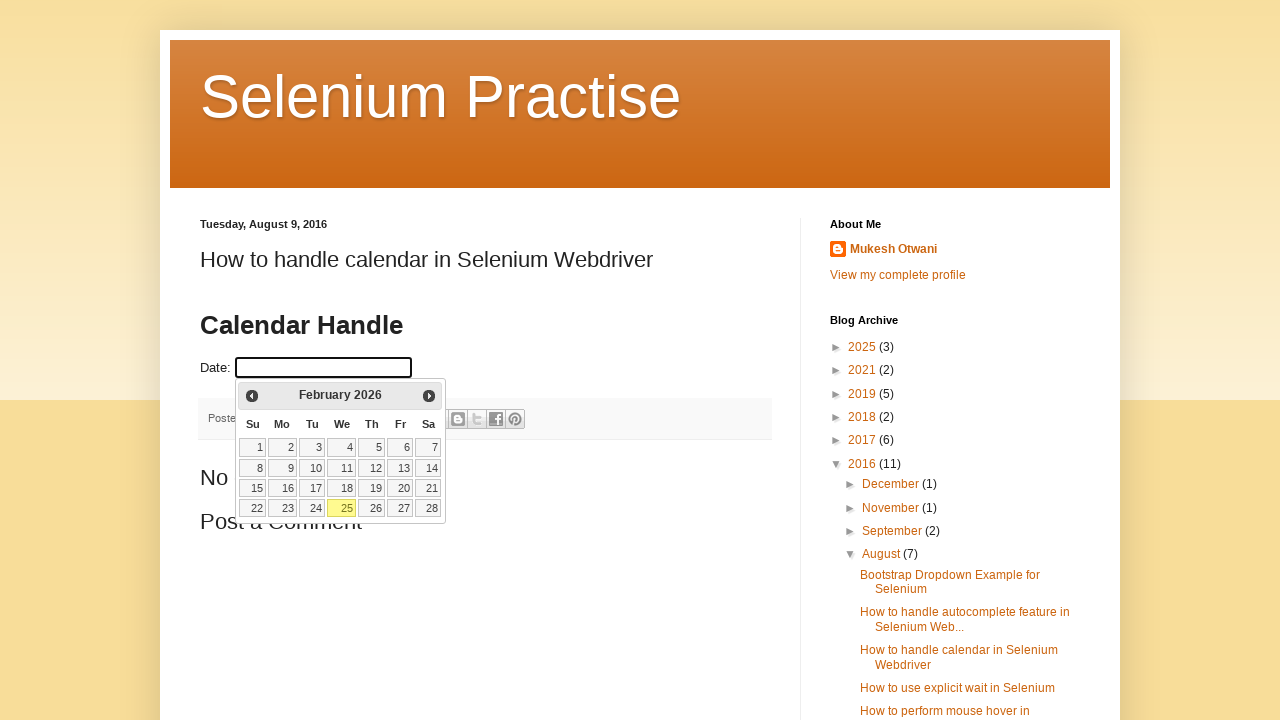

Clicked next month button to navigate forward in calendar at (429, 396) on xpath=//span[@class='ui-icon ui-icon-circle-triangle-e']
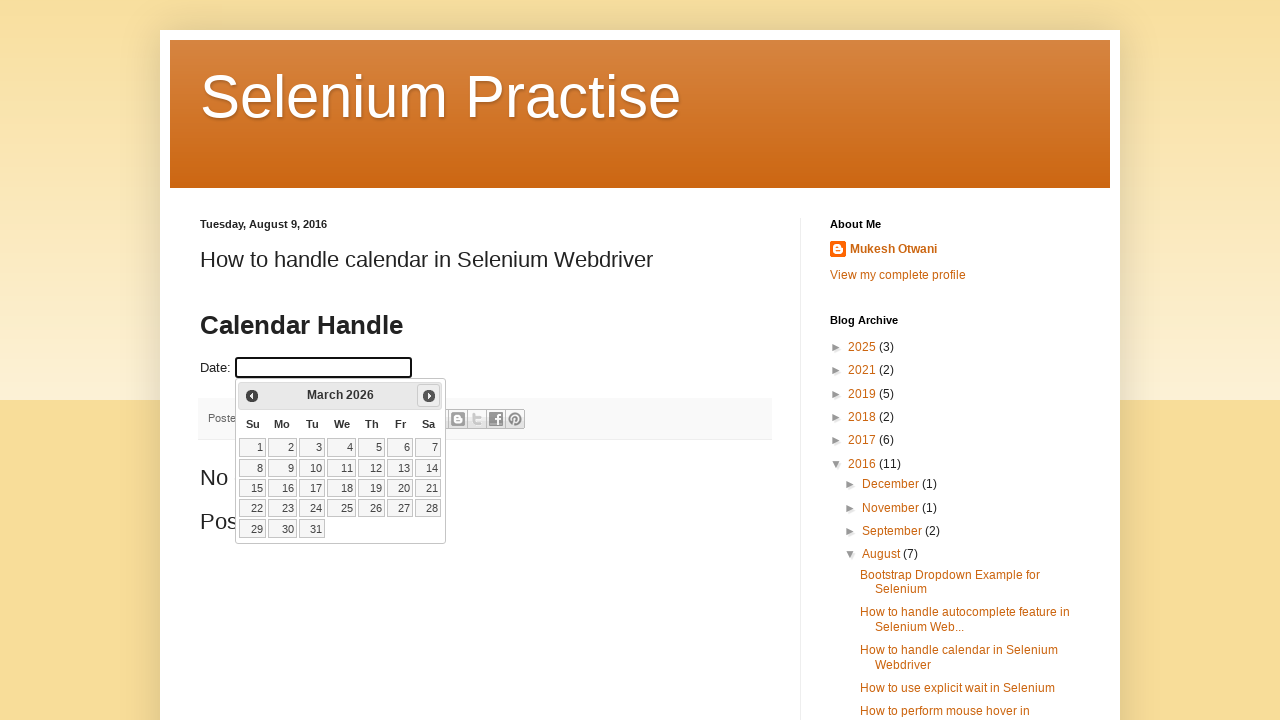

Waited for calendar animation to complete
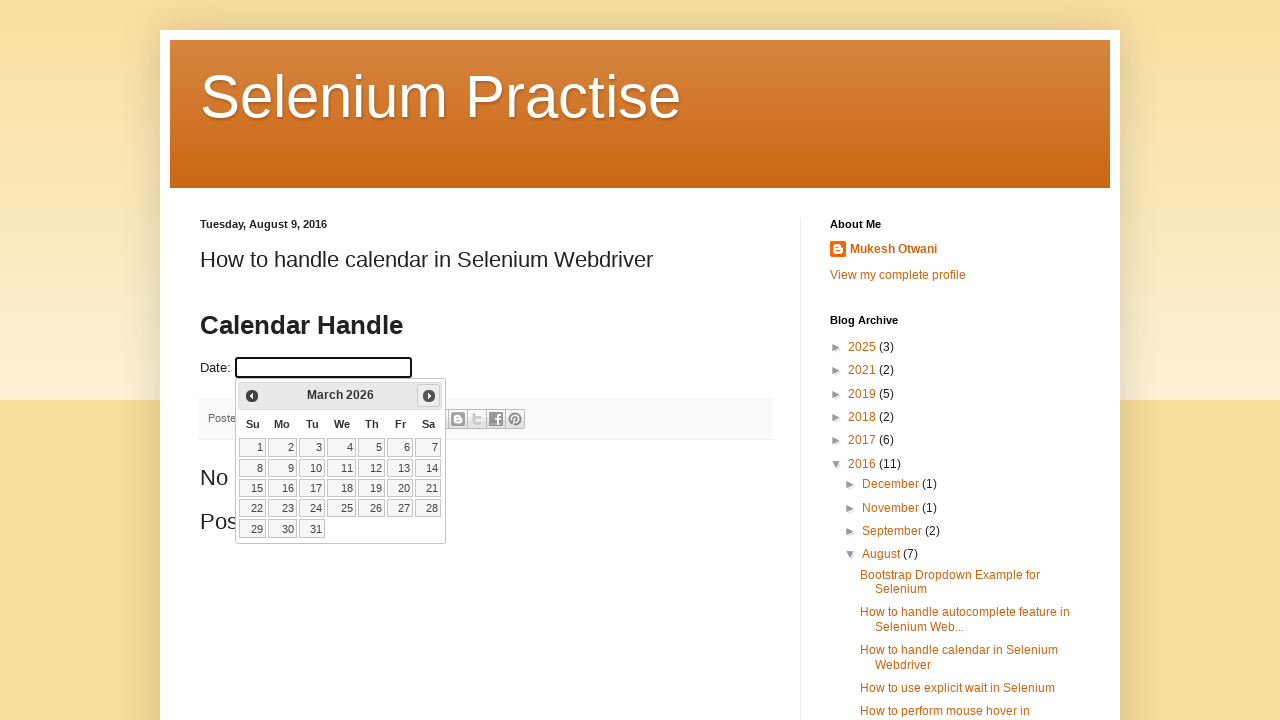

Retrieved updated month: March
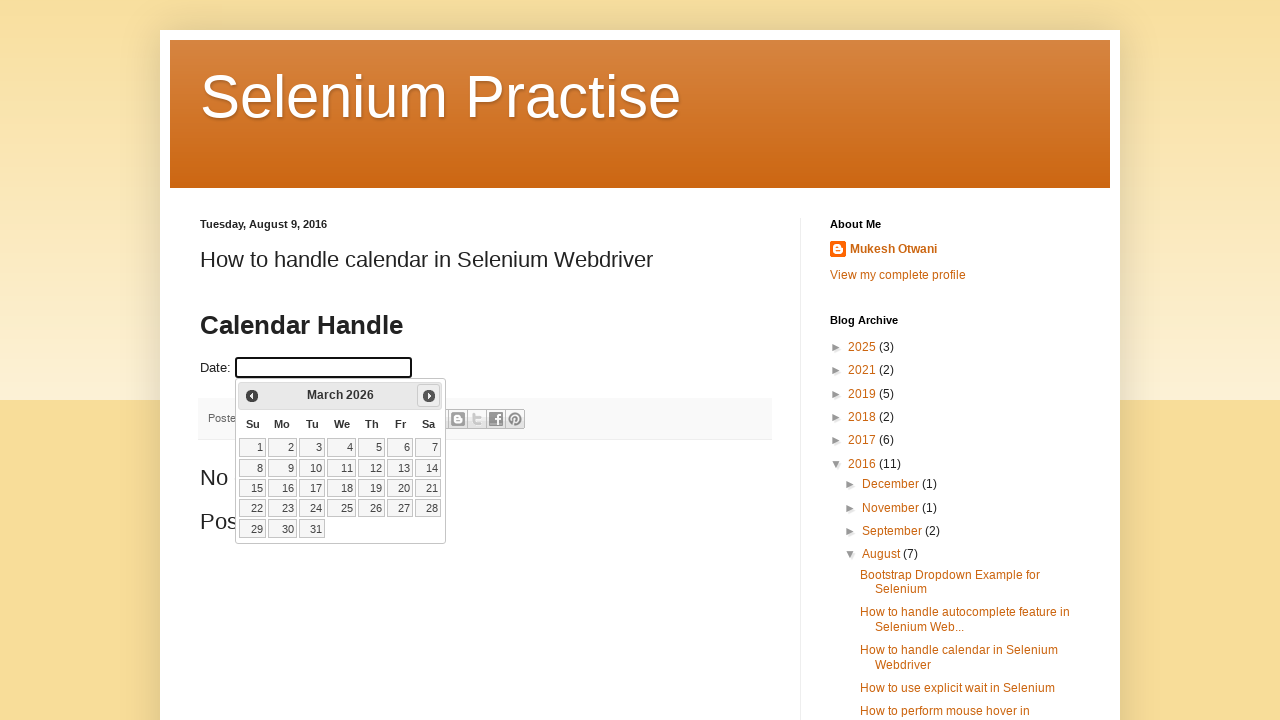

Clicked next month button to navigate forward in calendar at (429, 396) on xpath=//span[@class='ui-icon ui-icon-circle-triangle-e']
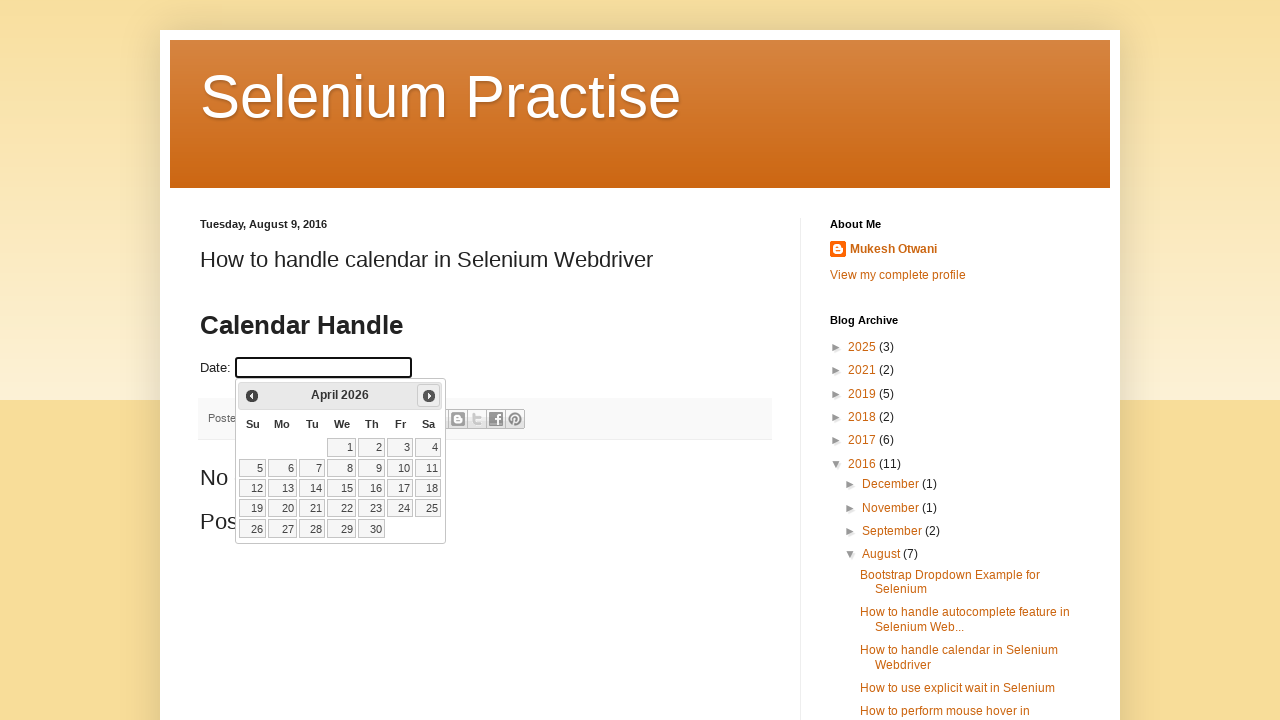

Waited for calendar animation to complete
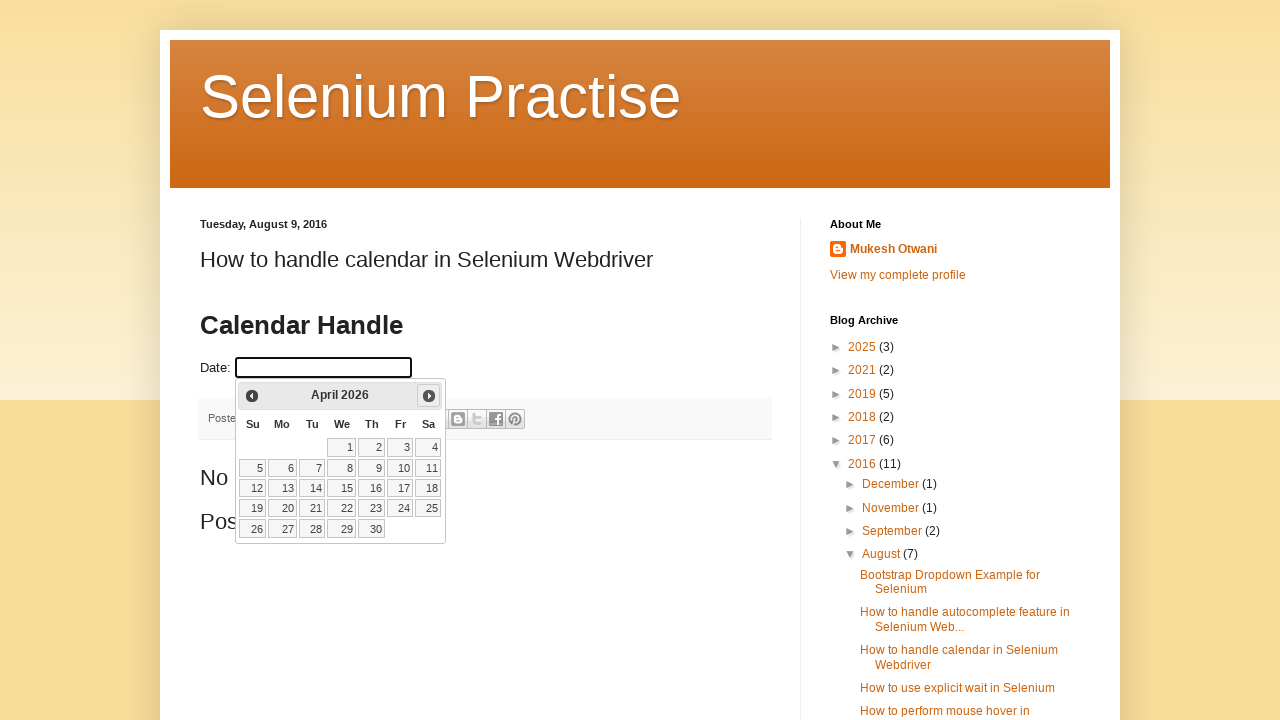

Retrieved updated month: April
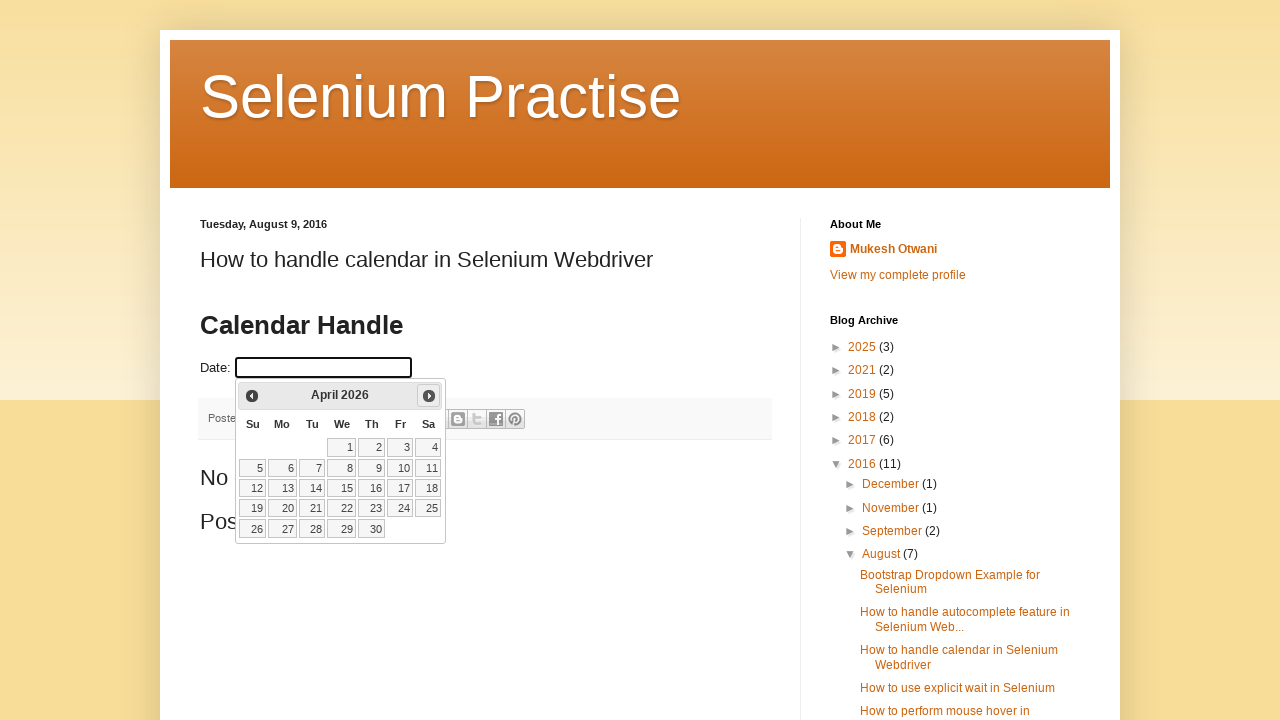

Clicked next month button to navigate forward in calendar at (429, 396) on xpath=//span[@class='ui-icon ui-icon-circle-triangle-e']
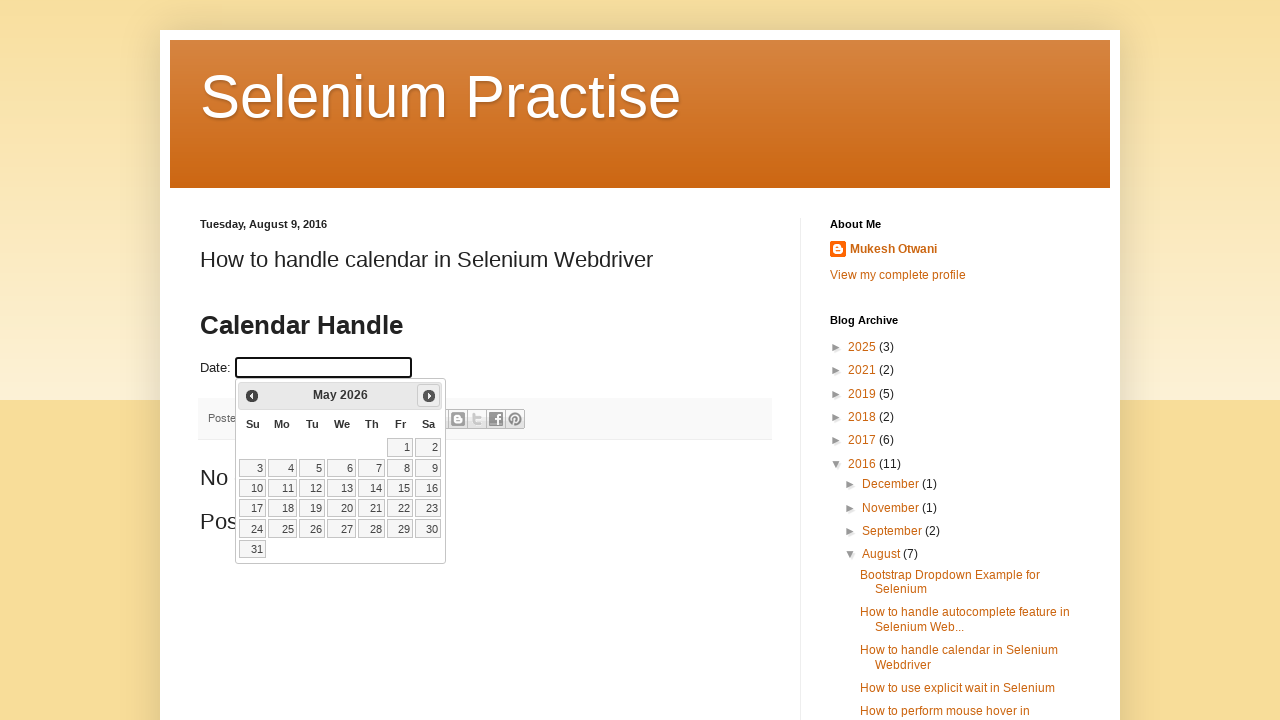

Waited for calendar animation to complete
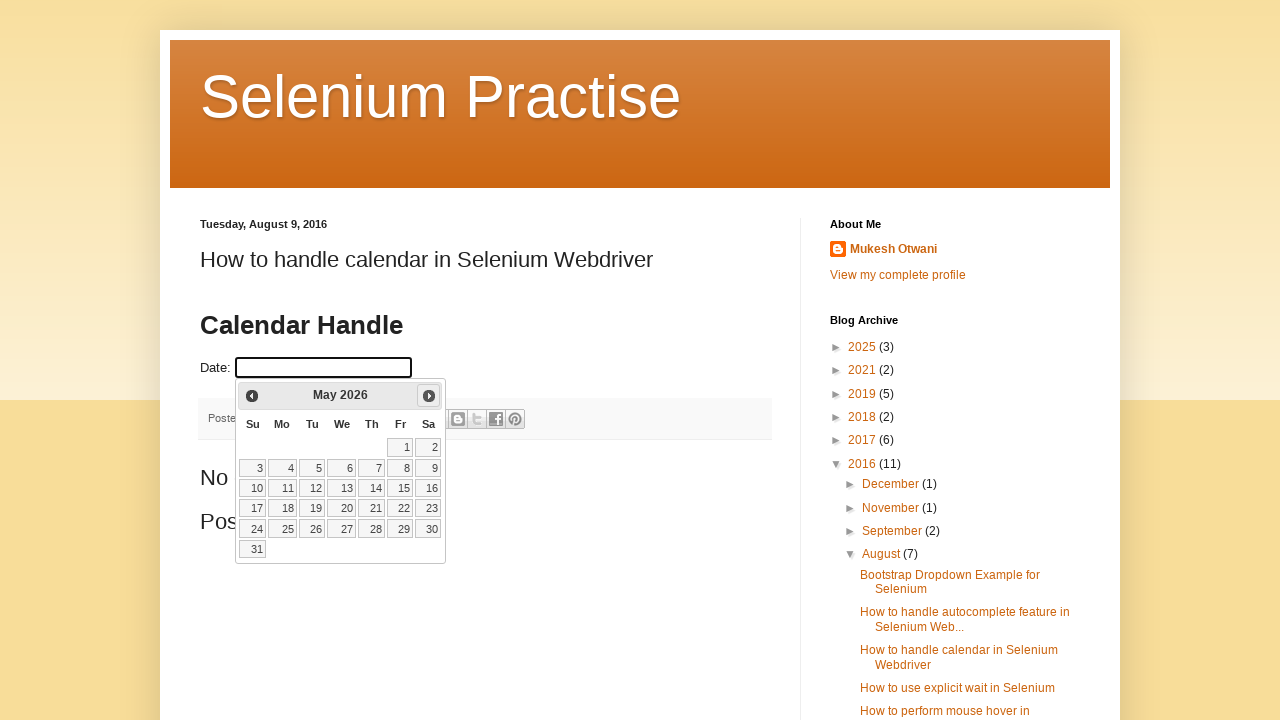

Retrieved updated month: May
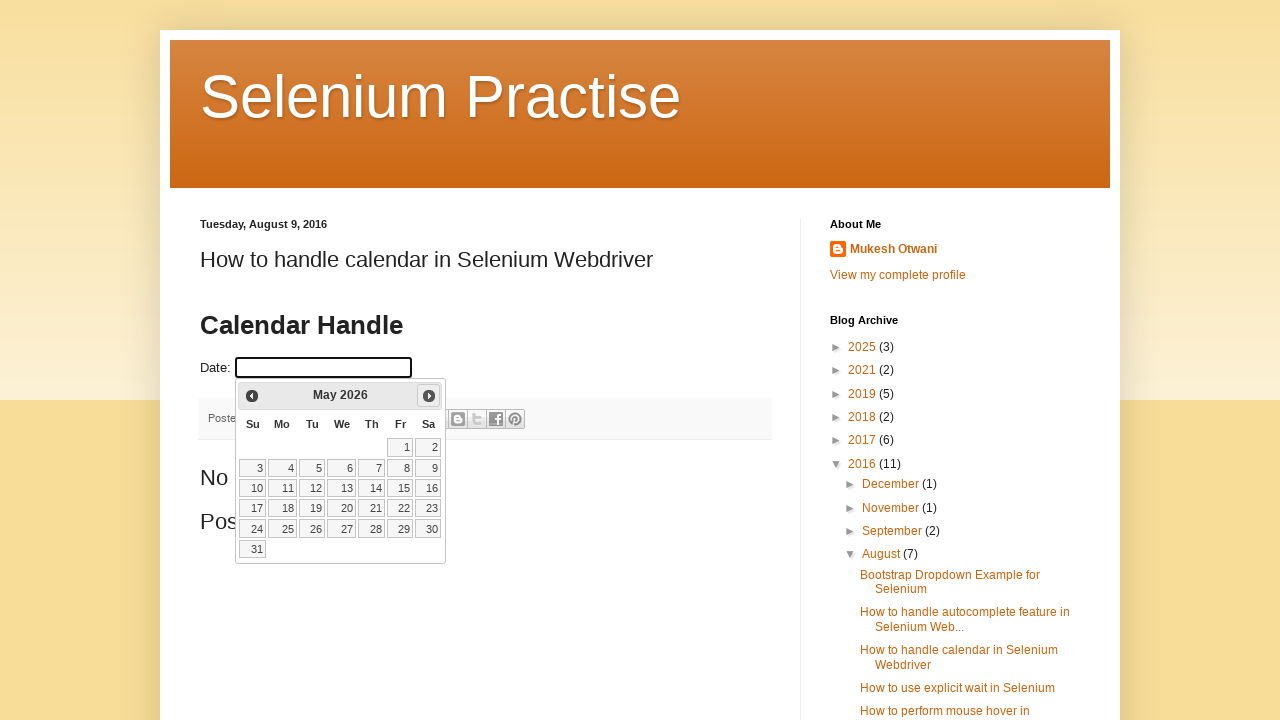

Clicked next month button to navigate forward in calendar at (429, 396) on xpath=//span[@class='ui-icon ui-icon-circle-triangle-e']
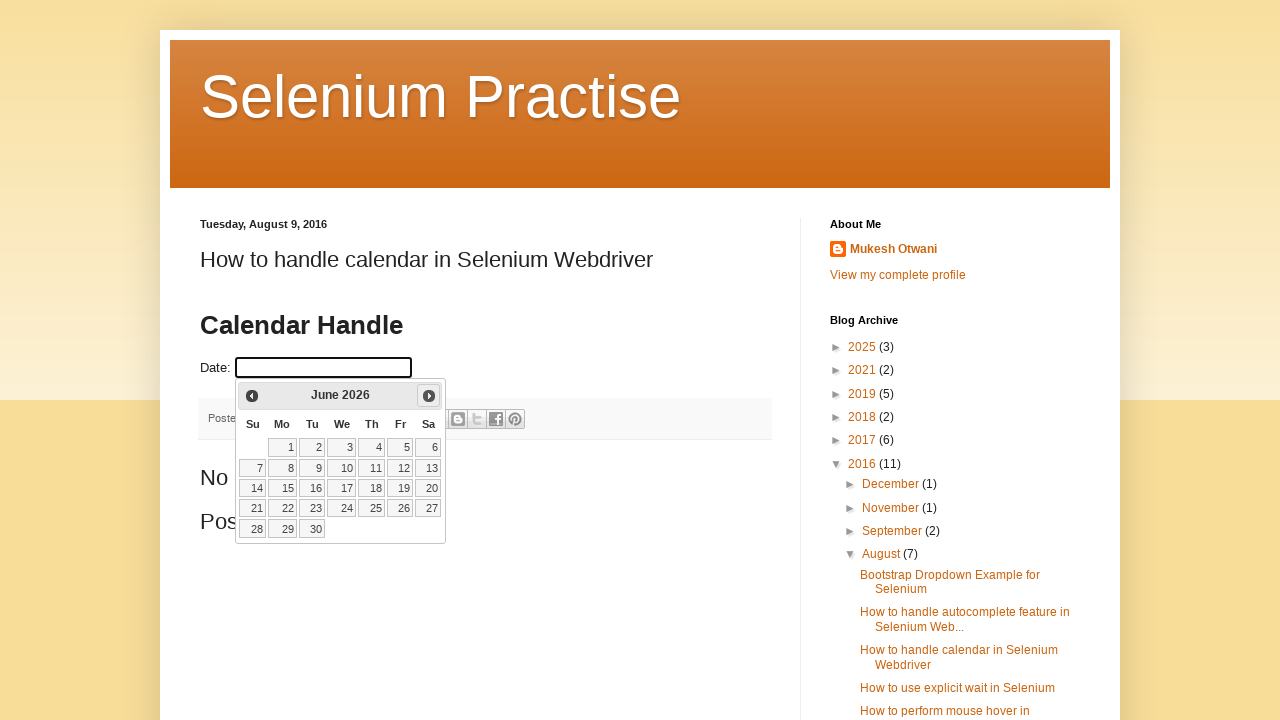

Waited for calendar animation to complete
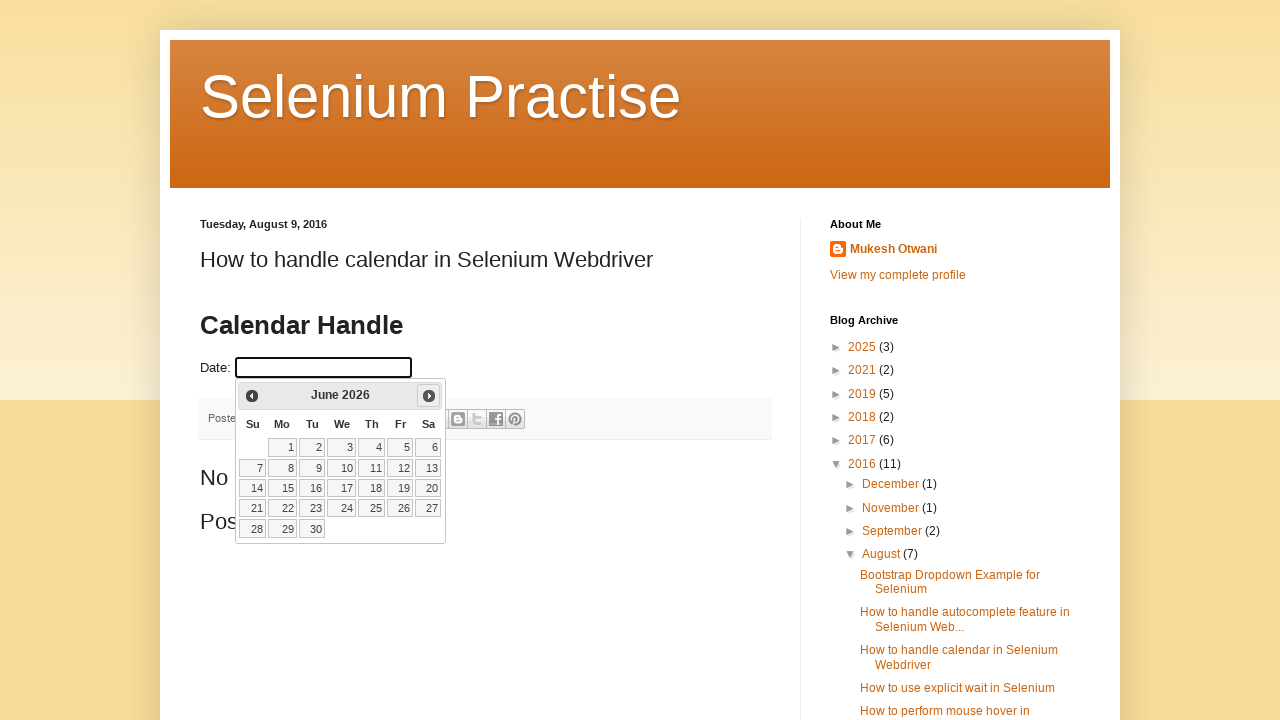

Retrieved updated month: June
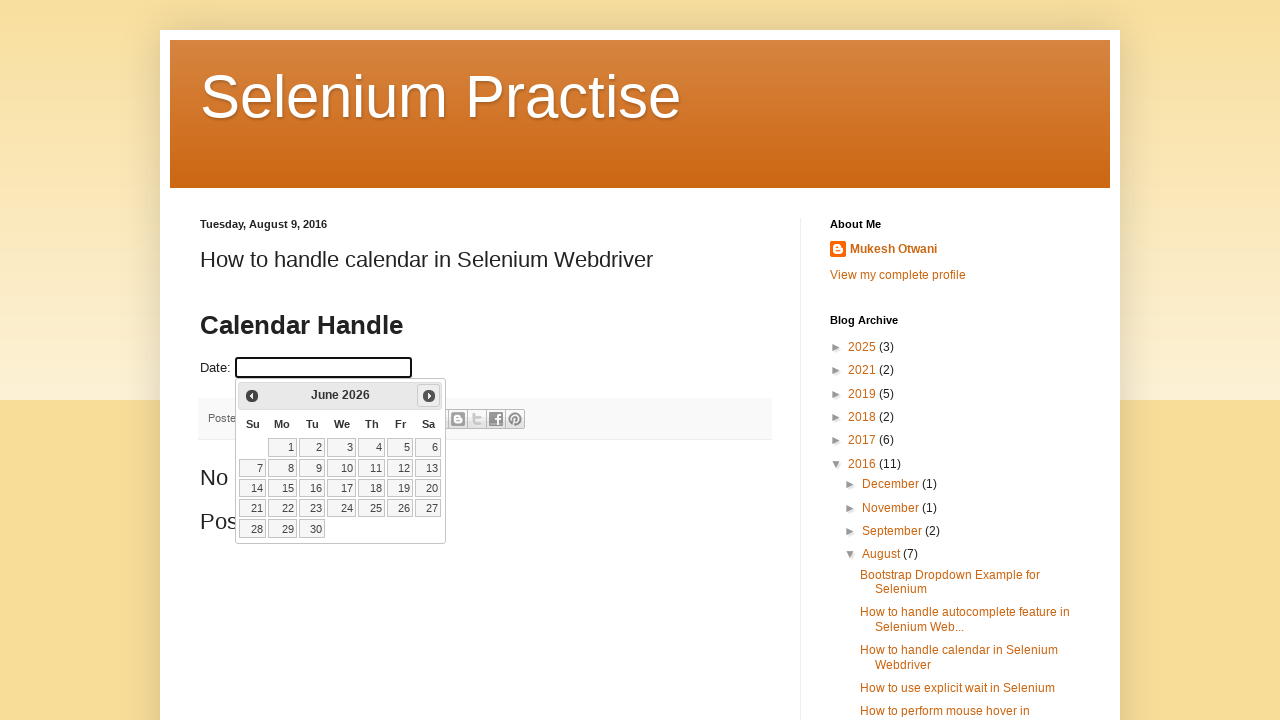

Clicked next month button to navigate forward in calendar at (429, 396) on xpath=//span[@class='ui-icon ui-icon-circle-triangle-e']
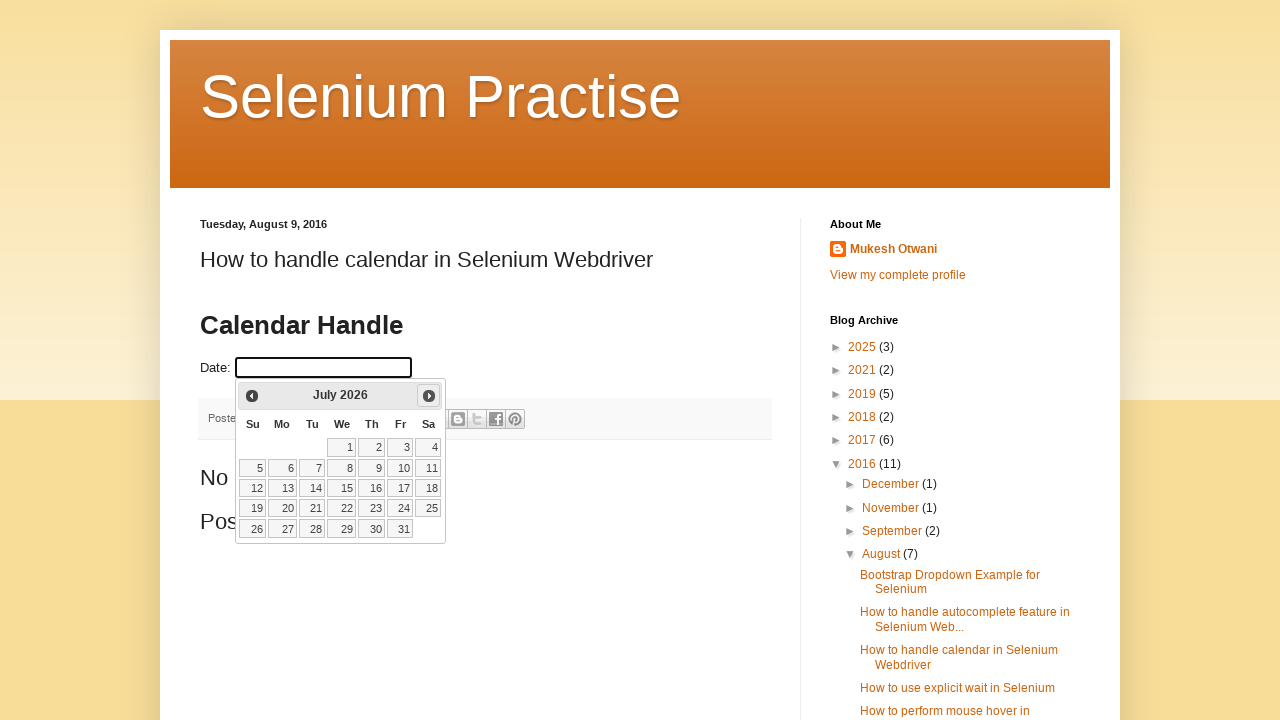

Waited for calendar animation to complete
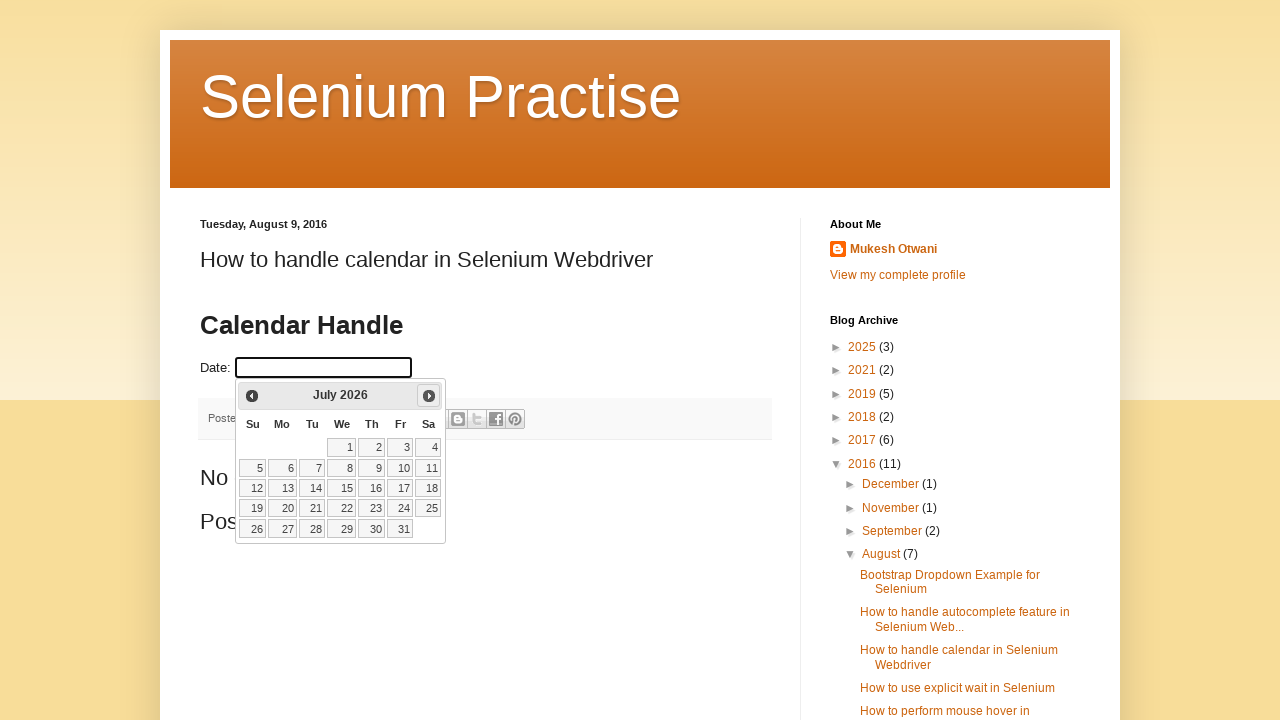

Retrieved updated month: July
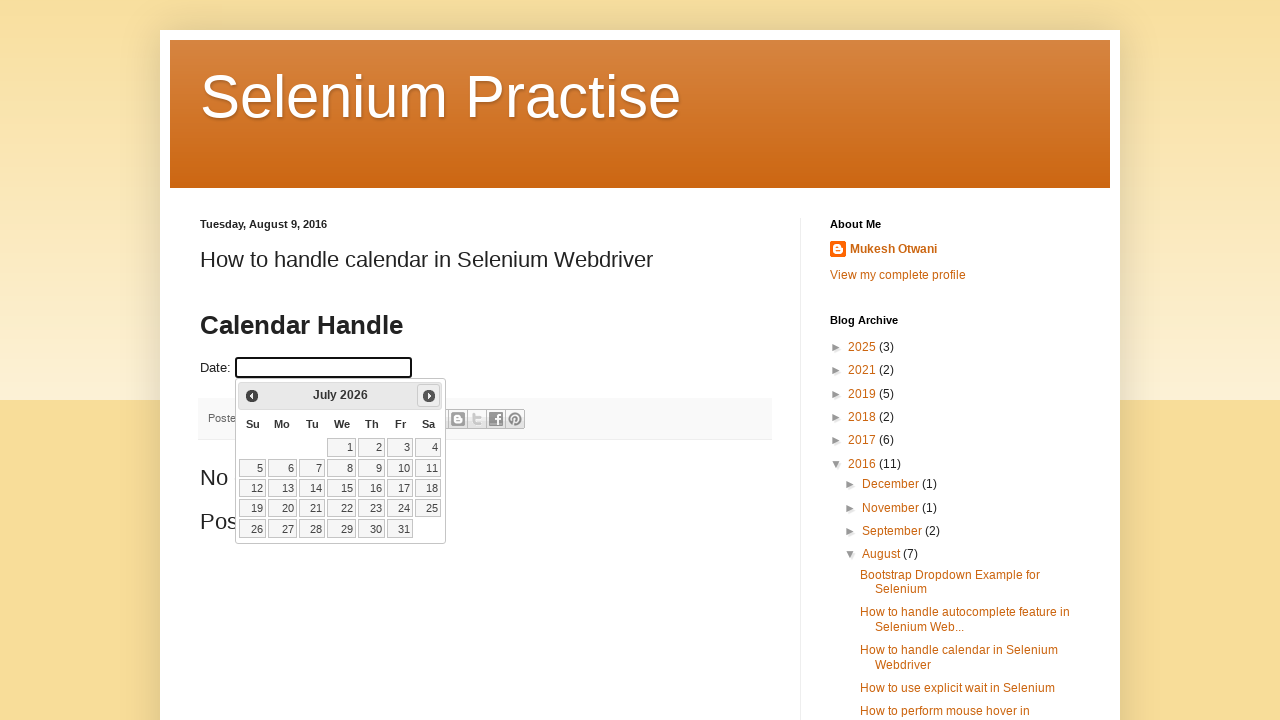

Clicked next month button to navigate forward in calendar at (429, 396) on xpath=//span[@class='ui-icon ui-icon-circle-triangle-e']
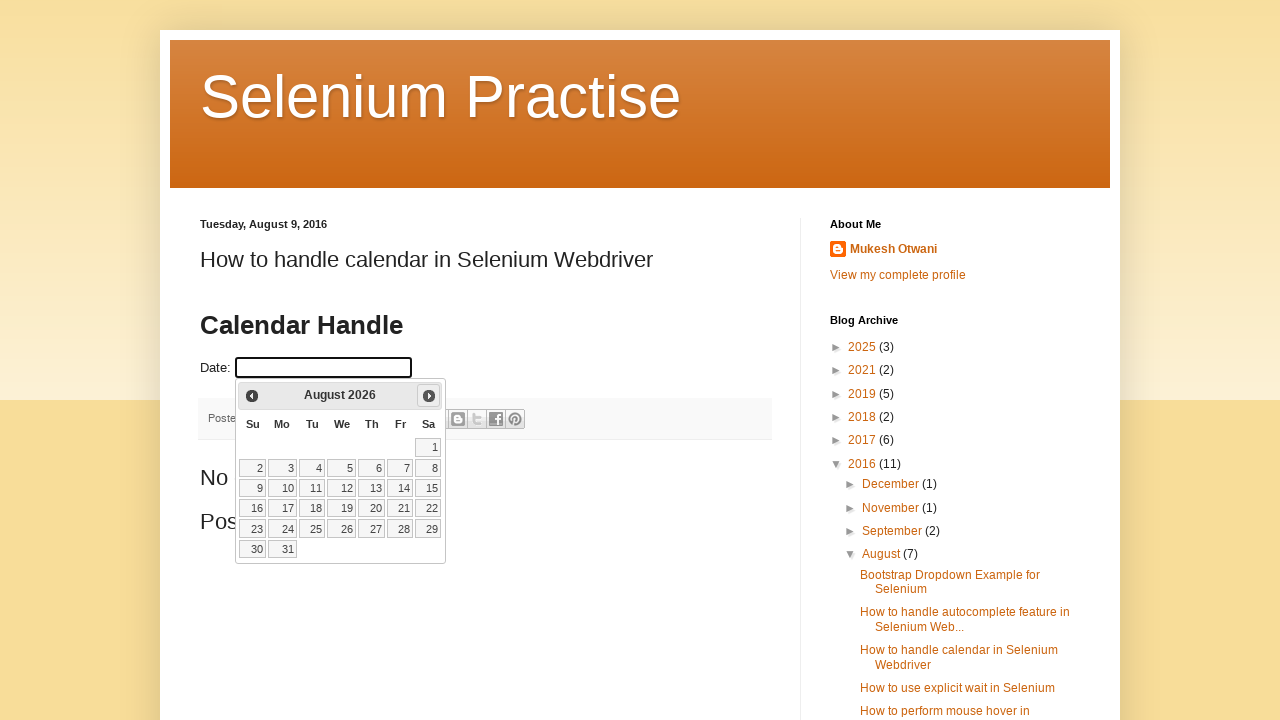

Waited for calendar animation to complete
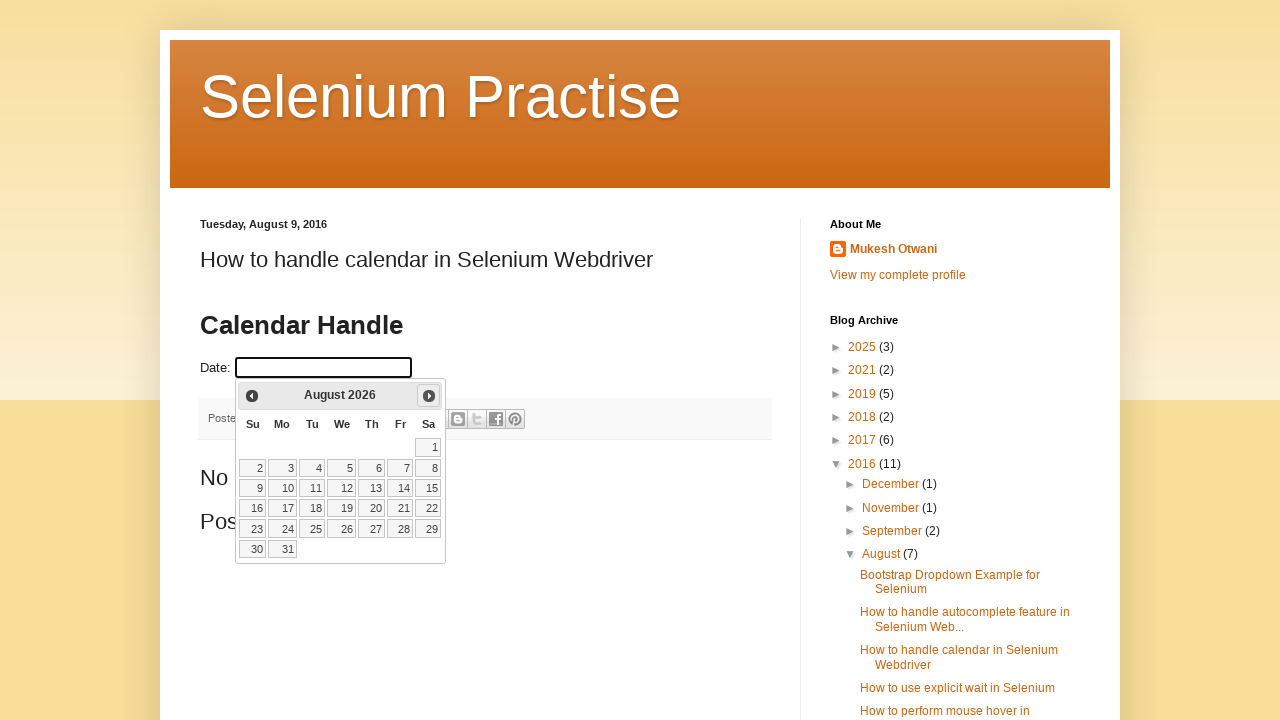

Retrieved updated month: August
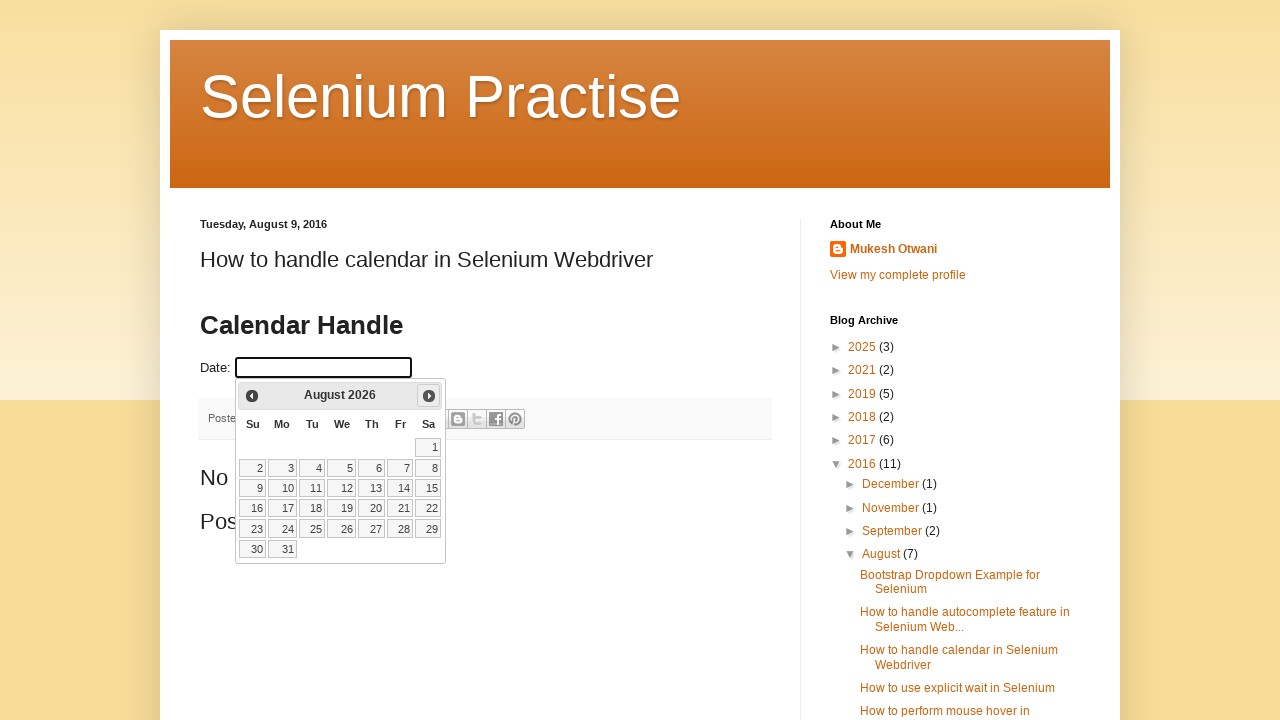

Clicked next month button to navigate forward in calendar at (429, 396) on xpath=//span[@class='ui-icon ui-icon-circle-triangle-e']
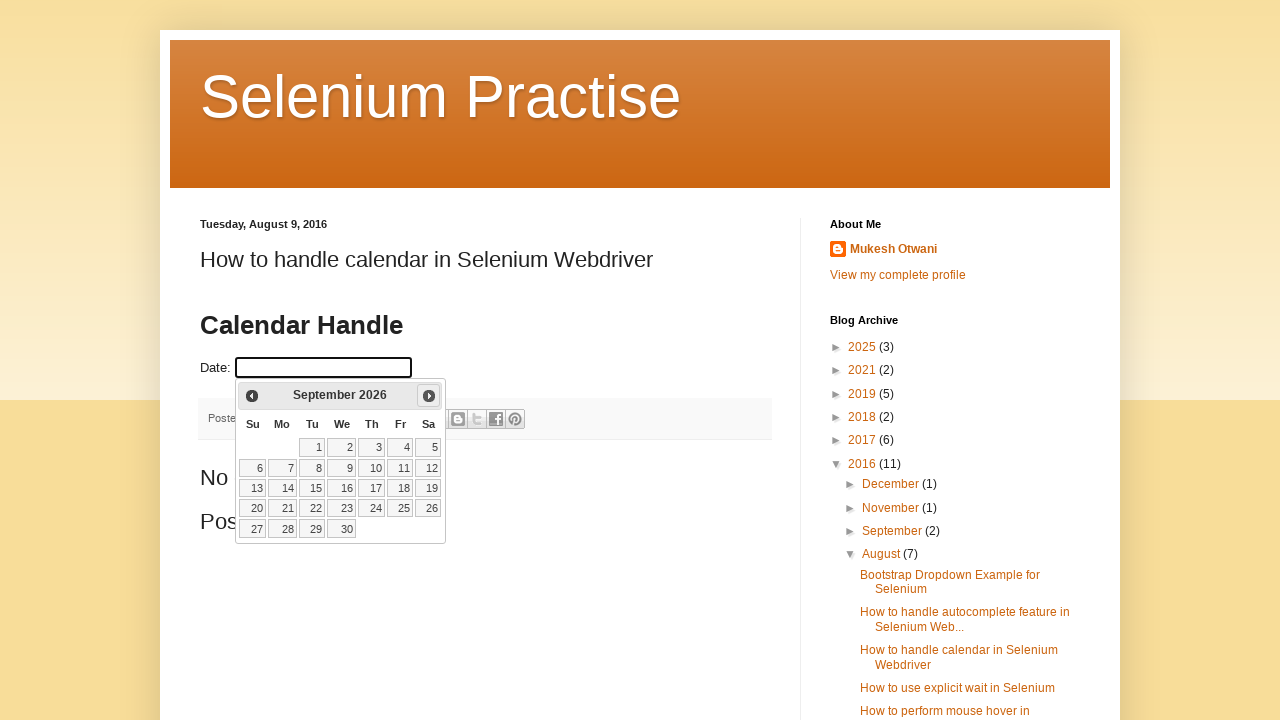

Waited for calendar animation to complete
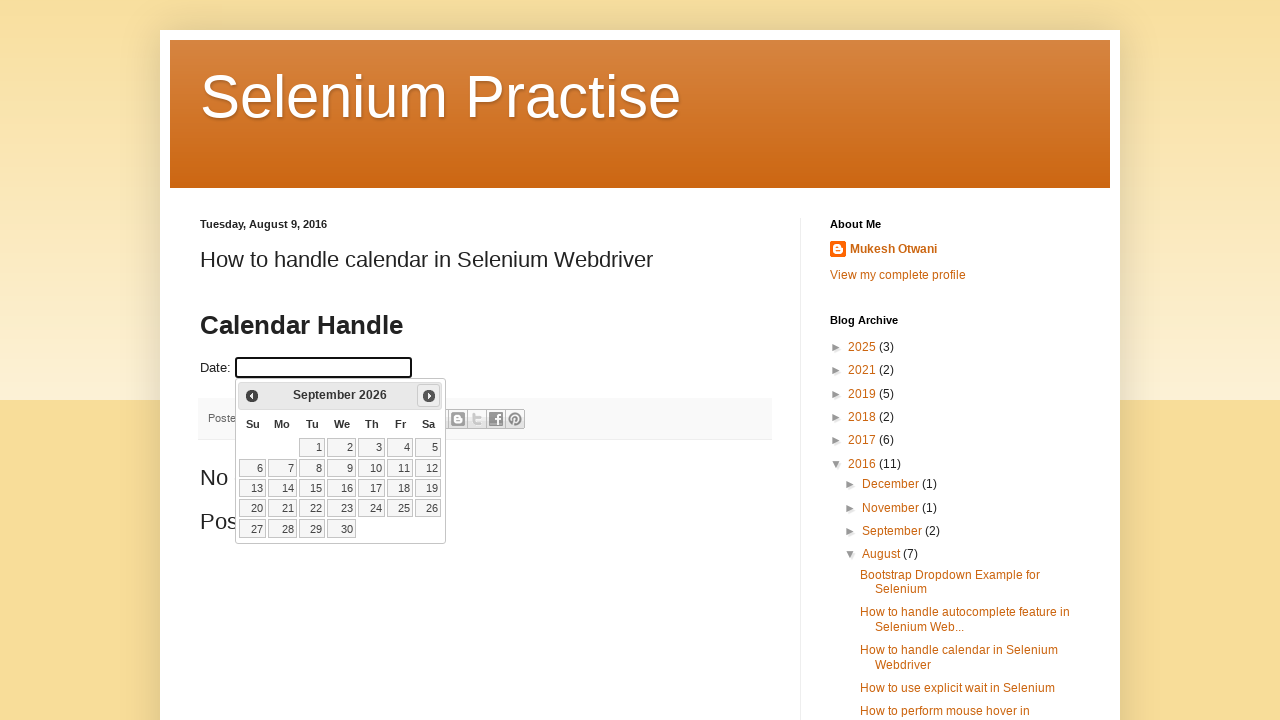

Retrieved updated month: September
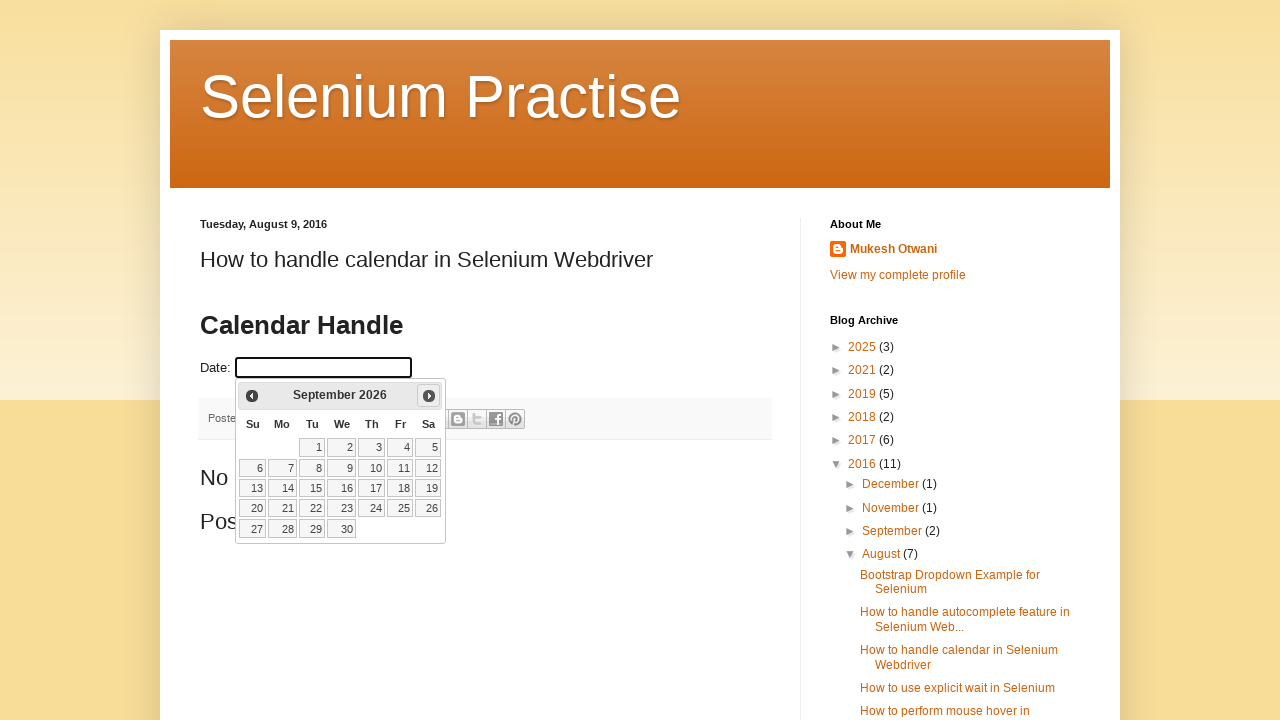

Clicked next month button to navigate forward in calendar at (429, 396) on xpath=//span[@class='ui-icon ui-icon-circle-triangle-e']
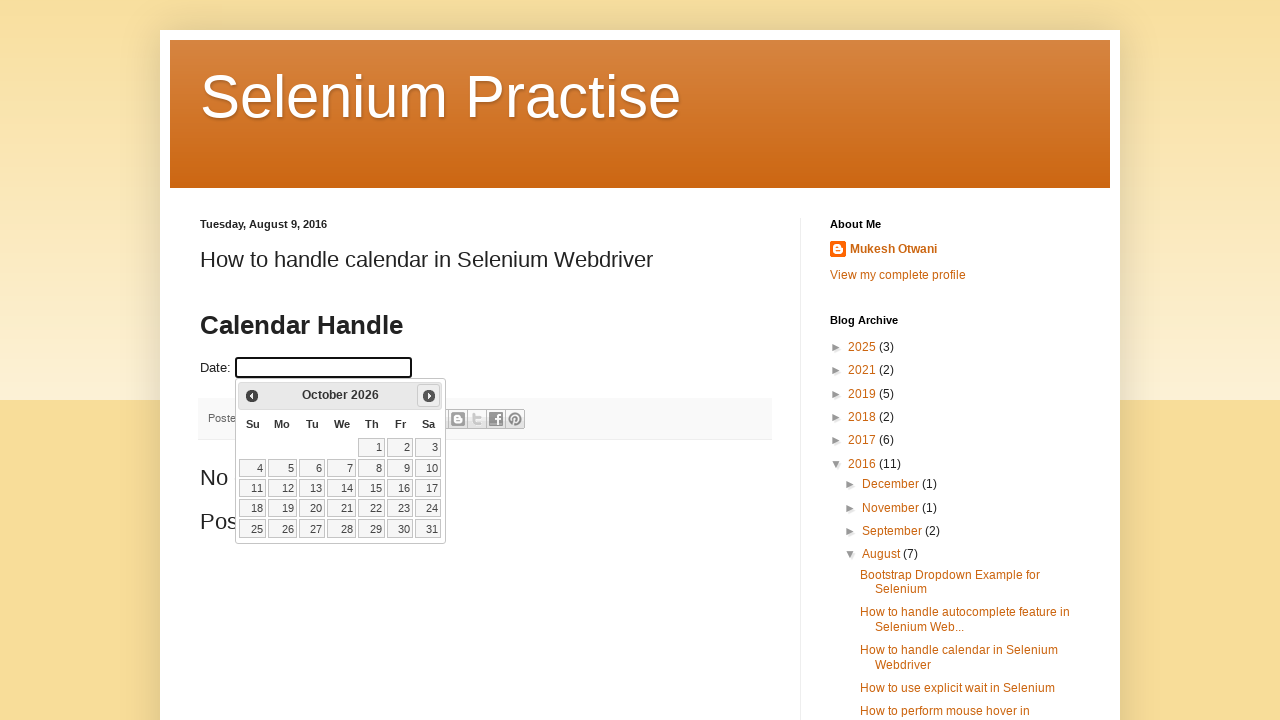

Waited for calendar animation to complete
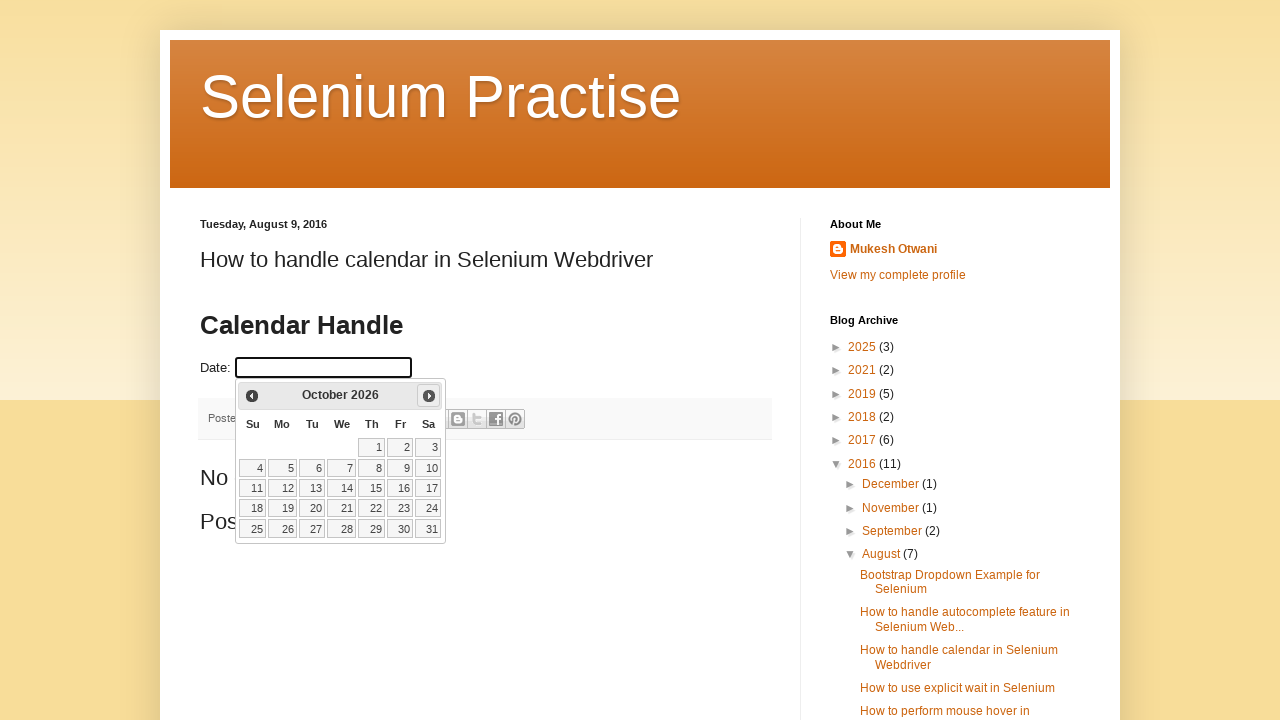

Retrieved updated month: October
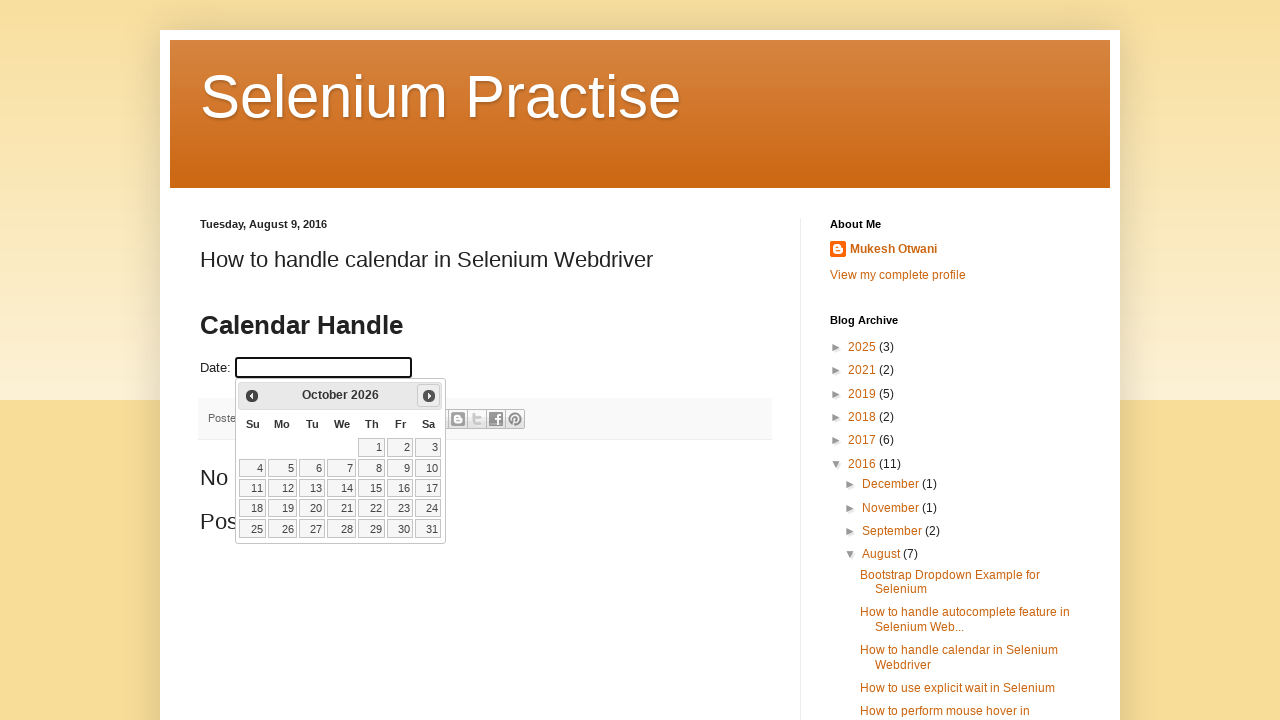

Selected the 10th day of October from the calendar at (428, 468) on xpath=//a[text()='10']
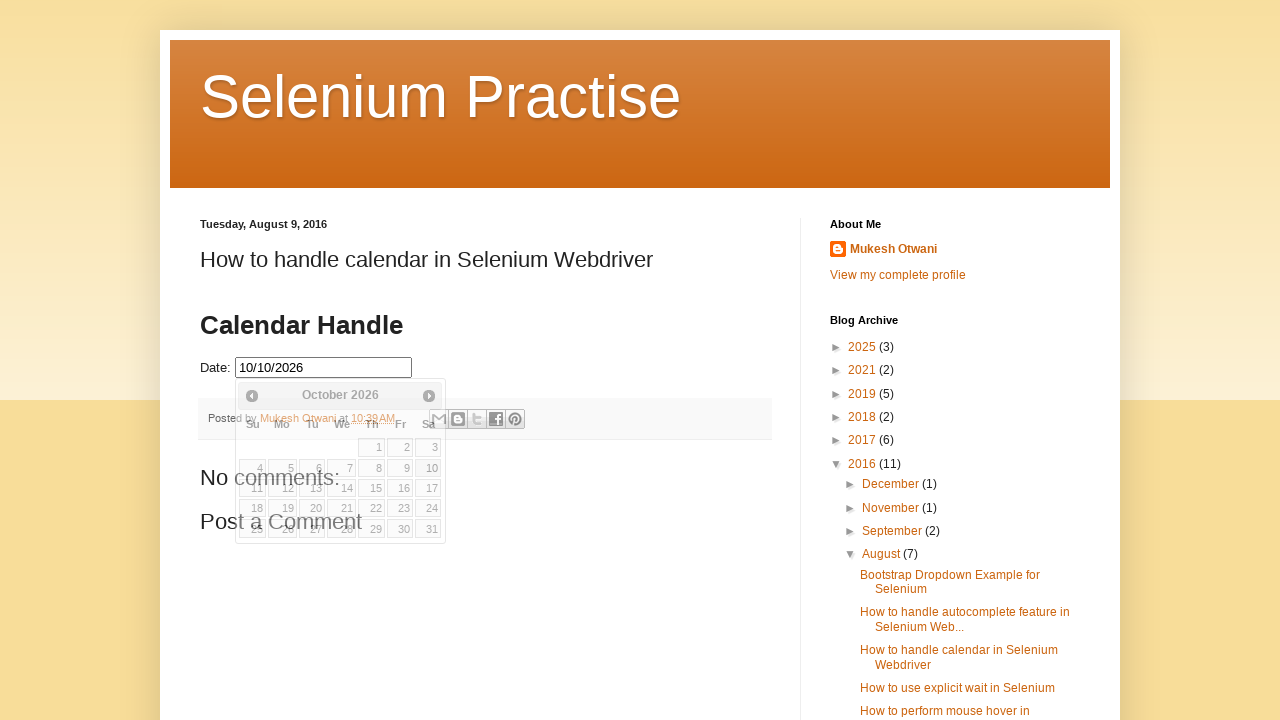

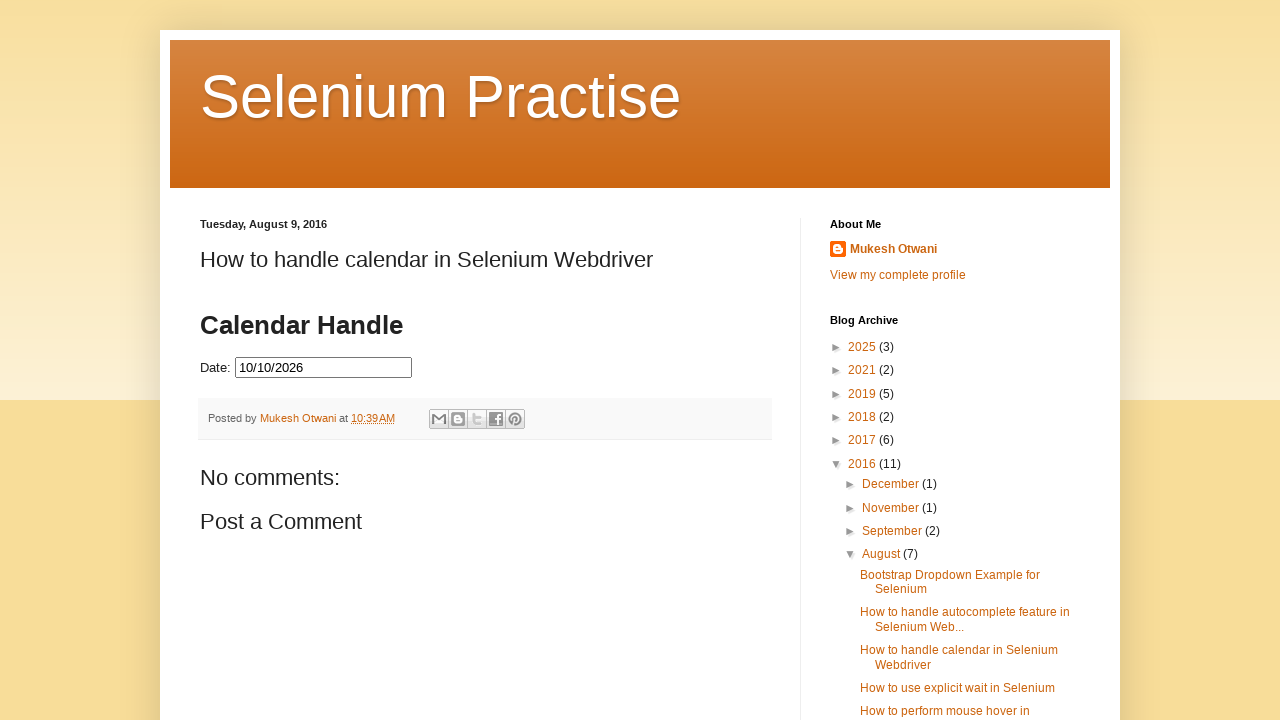